Tests form submission by filling all fields except the address field, then submitting the form.

Starting URL: https://qa-assessment.pages.dev/

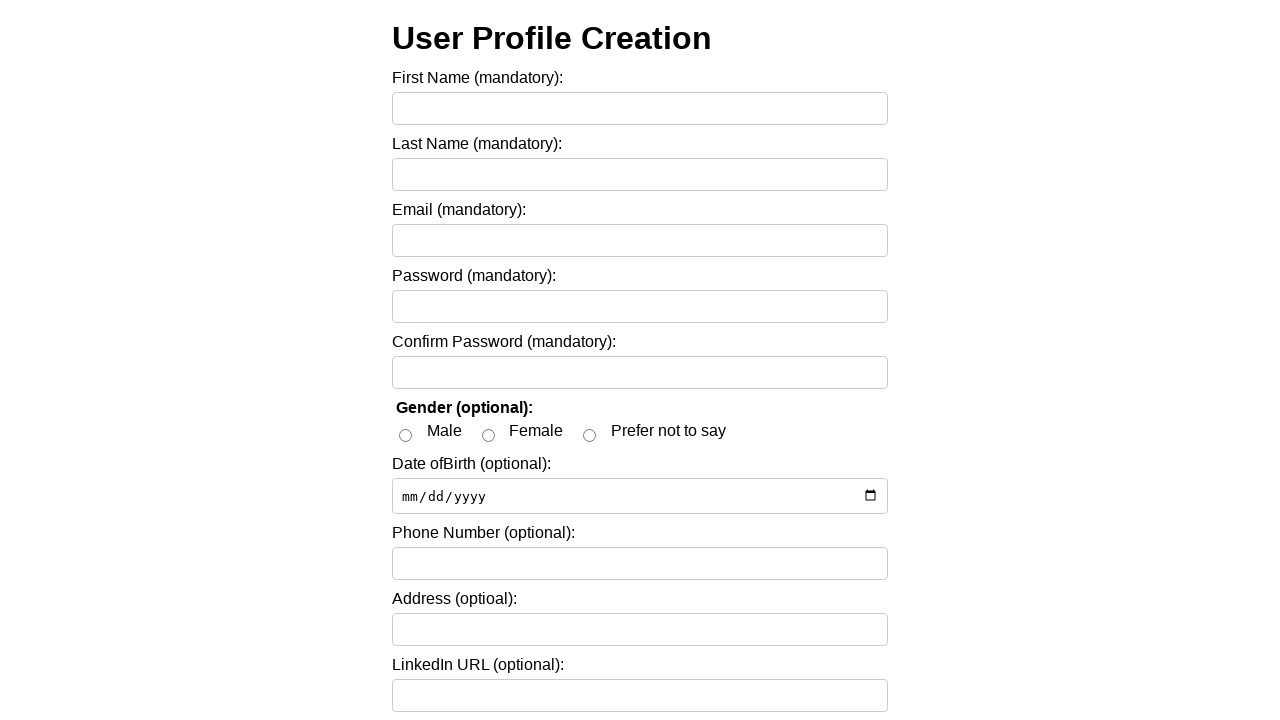

Filled first name field with 'Amanda' on input[name='firstName'], #firstName, input[placeholder*='First']
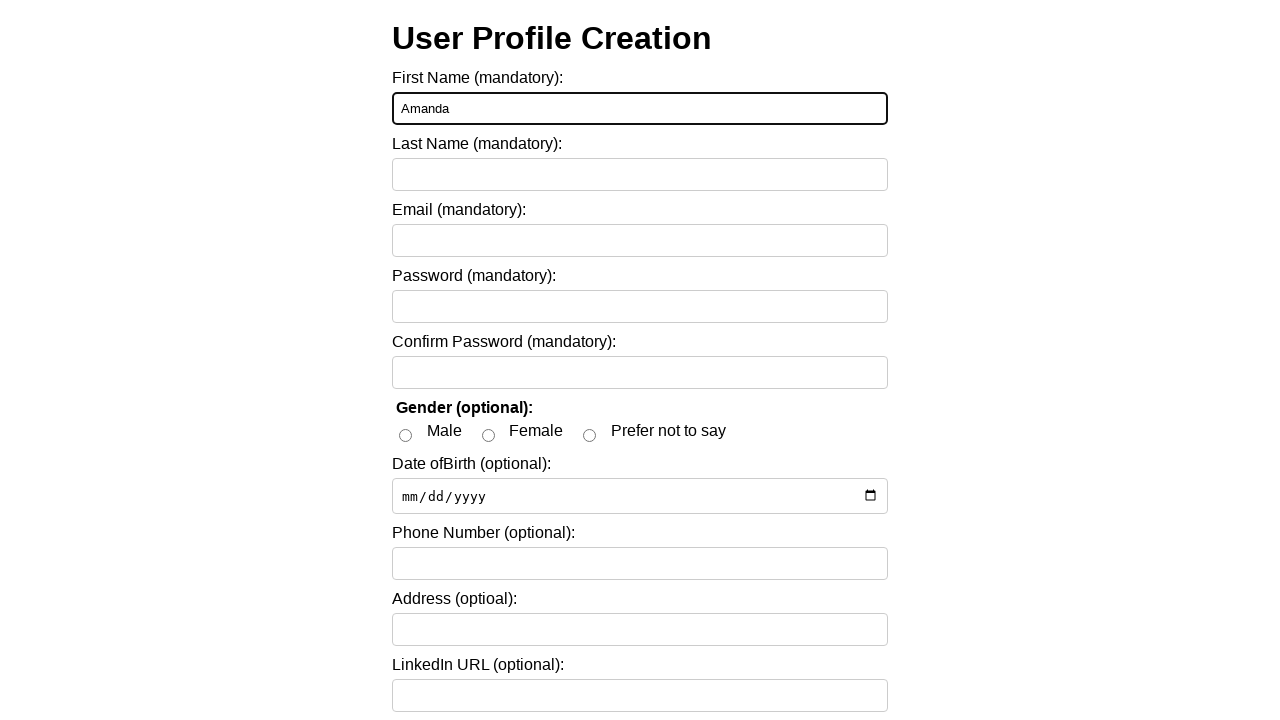

Filled last name field with 'Garcia' on input[name='lastName'], #lastName, input[placeholder*='Last']
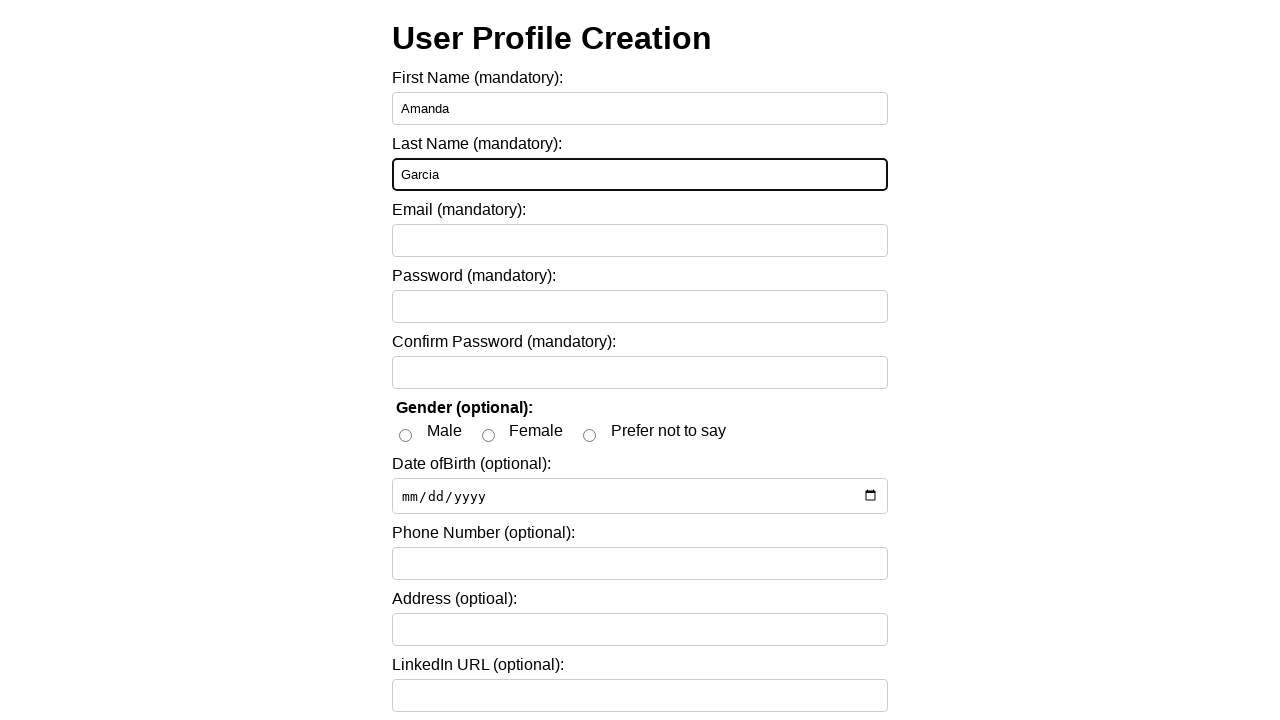

Filled email field with 'amanda.garcia@qa.dev' on input[name='email'], #email, input[type='email']
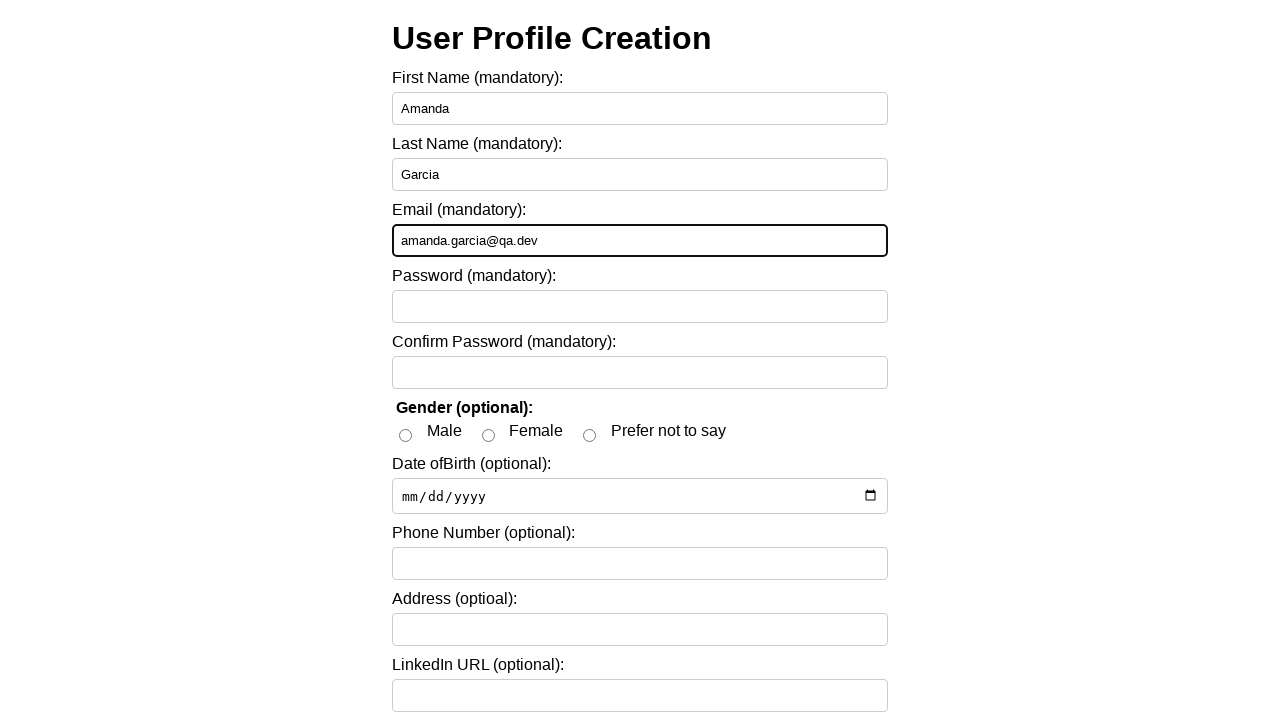

Filled password field with 'GarciaTest777!' on input[name='password'], #password, input[type='password']
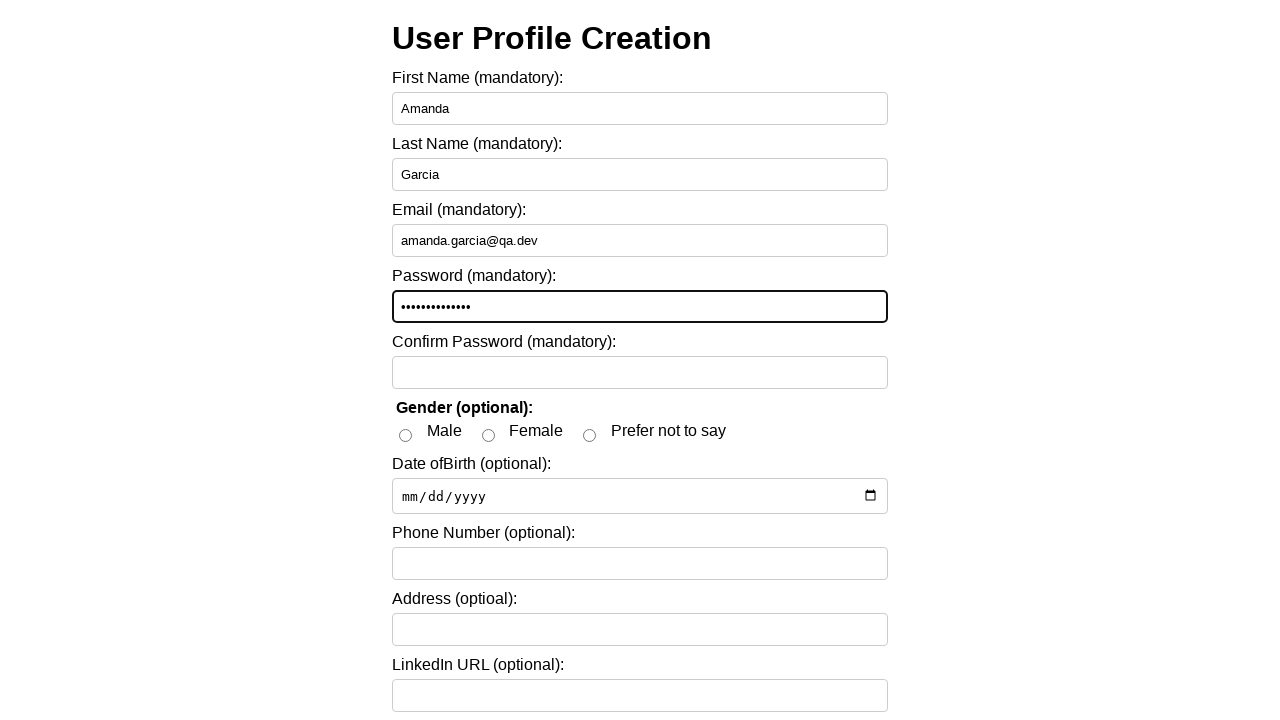

Filled confirm password field with 'GarciaTest777!' on input[name='confirmPassword'], #confirmPassword
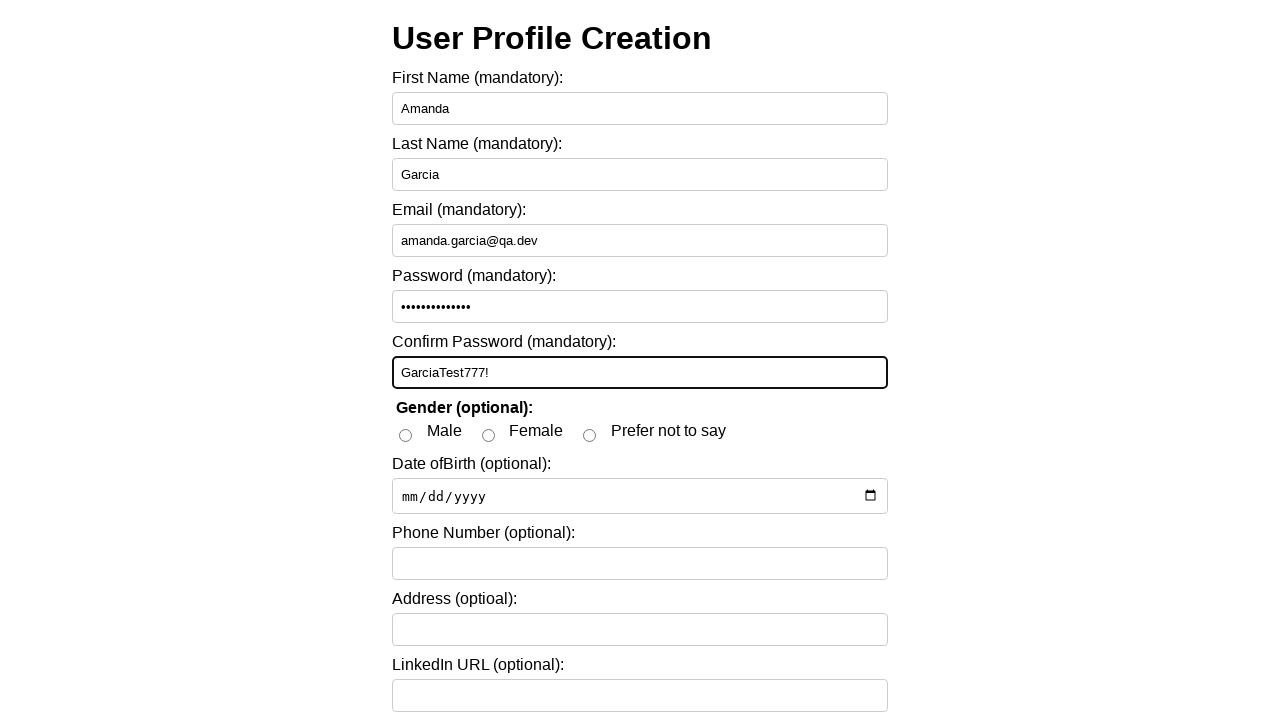

Checked gender checkbox/radio for female at (488, 435) on input[type='checkbox'], input[type='radio'][value='female']
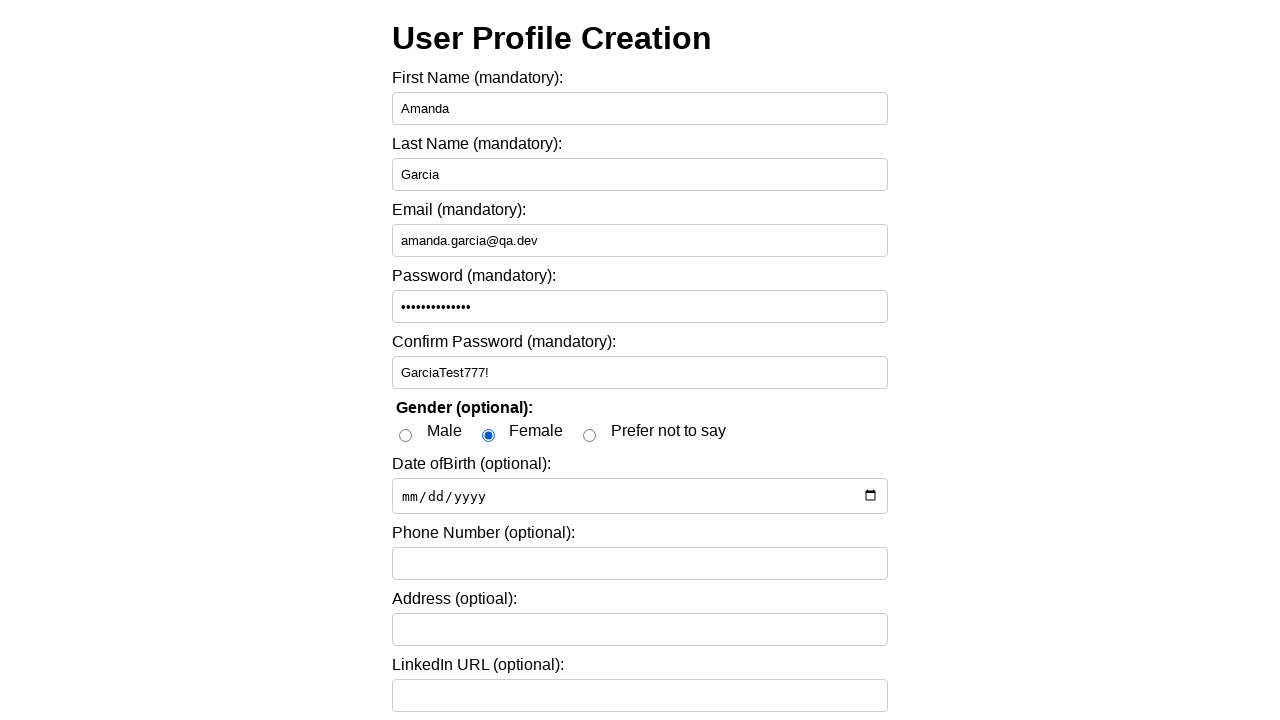

Filled date of birth field with '1987-06-30' on input[type='date'], input[name='dateOfBirth'], #dateOfBirth
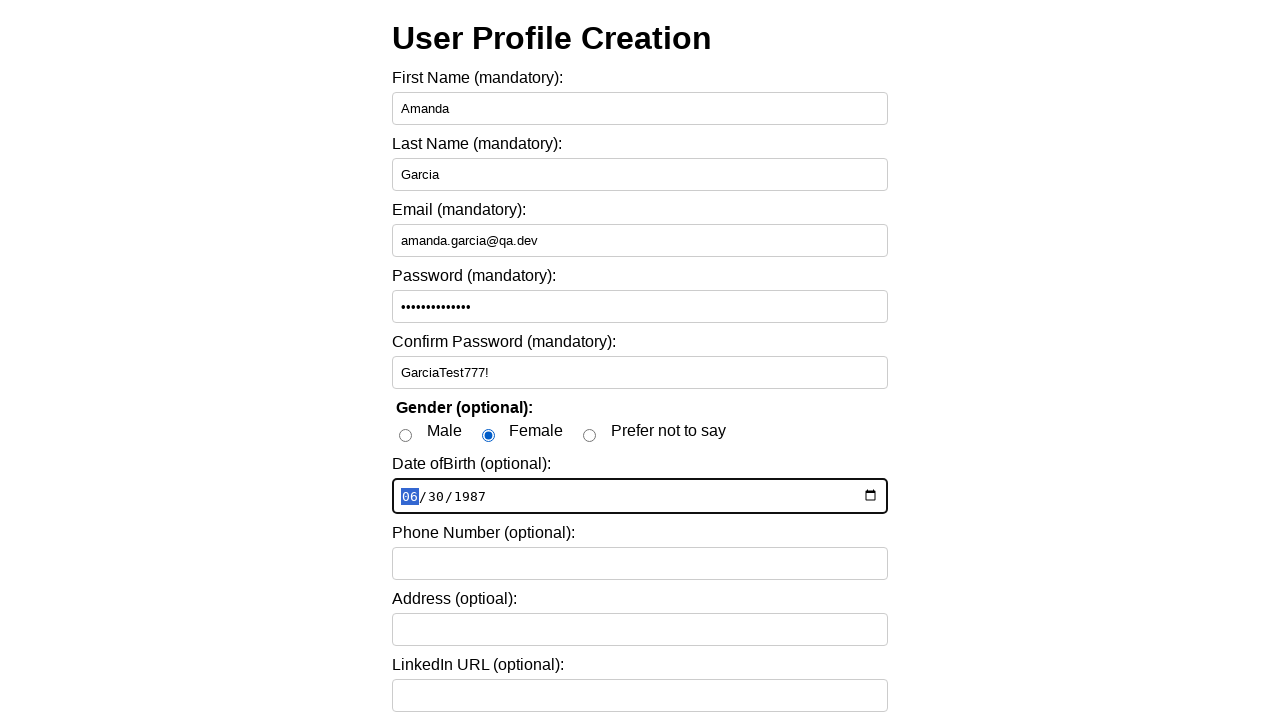

Filled phone number field with '5557778899' on input[name='phone'], #phone, input[type='tel']
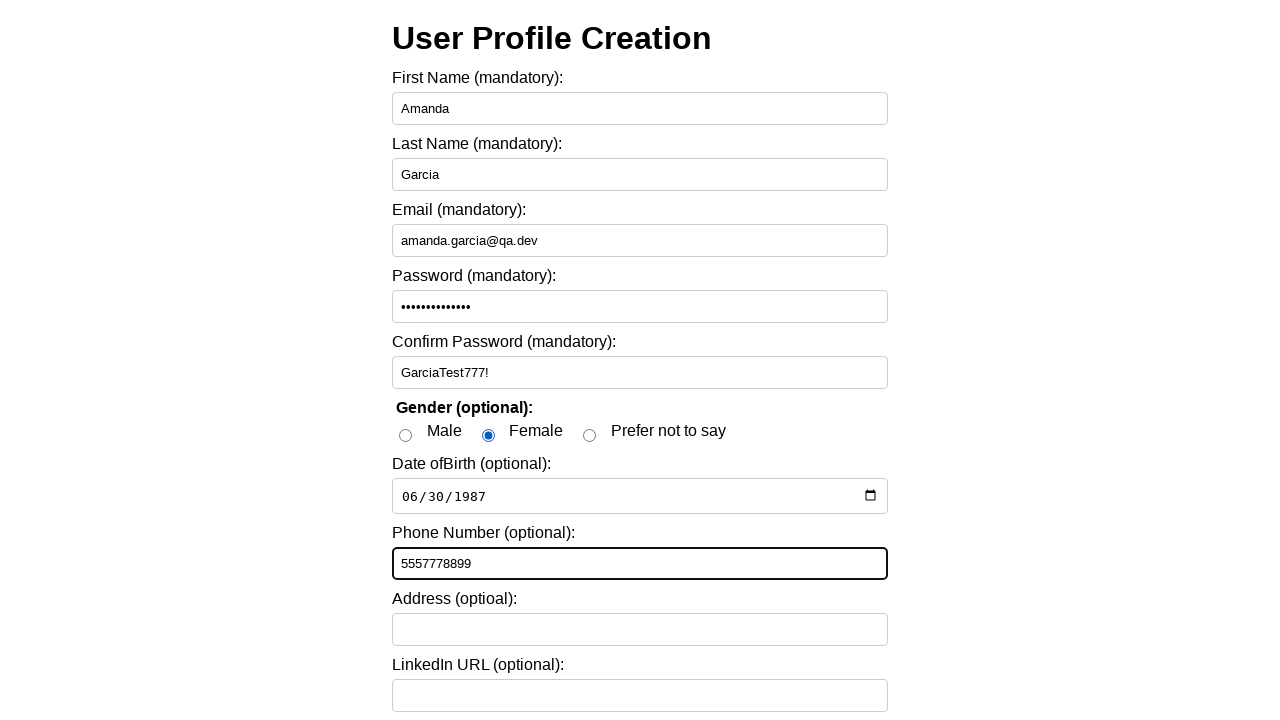

Filled LinkedIn URL field with 'https://linkedin.com/in/amandagarcia' on input[name='linkedIn'], #linkedIn
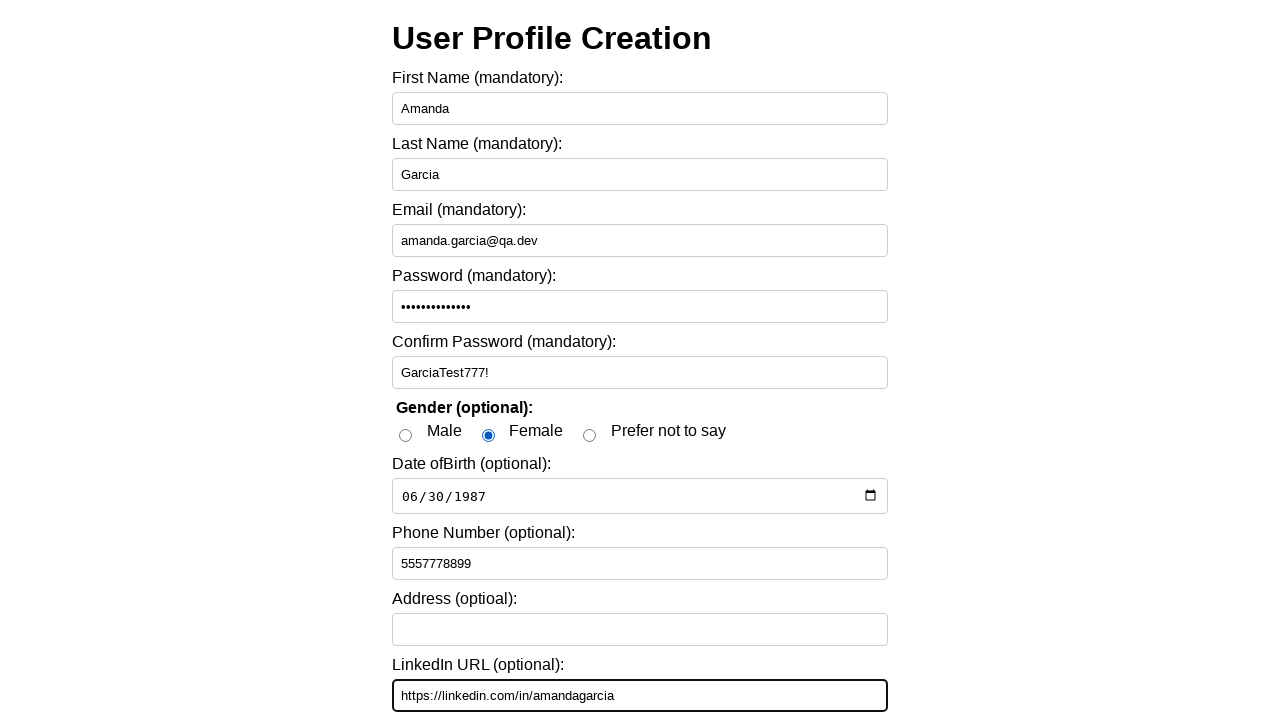

Filled GitHub URL field with 'https://github.com/agarcia' on input[name='github'], #github
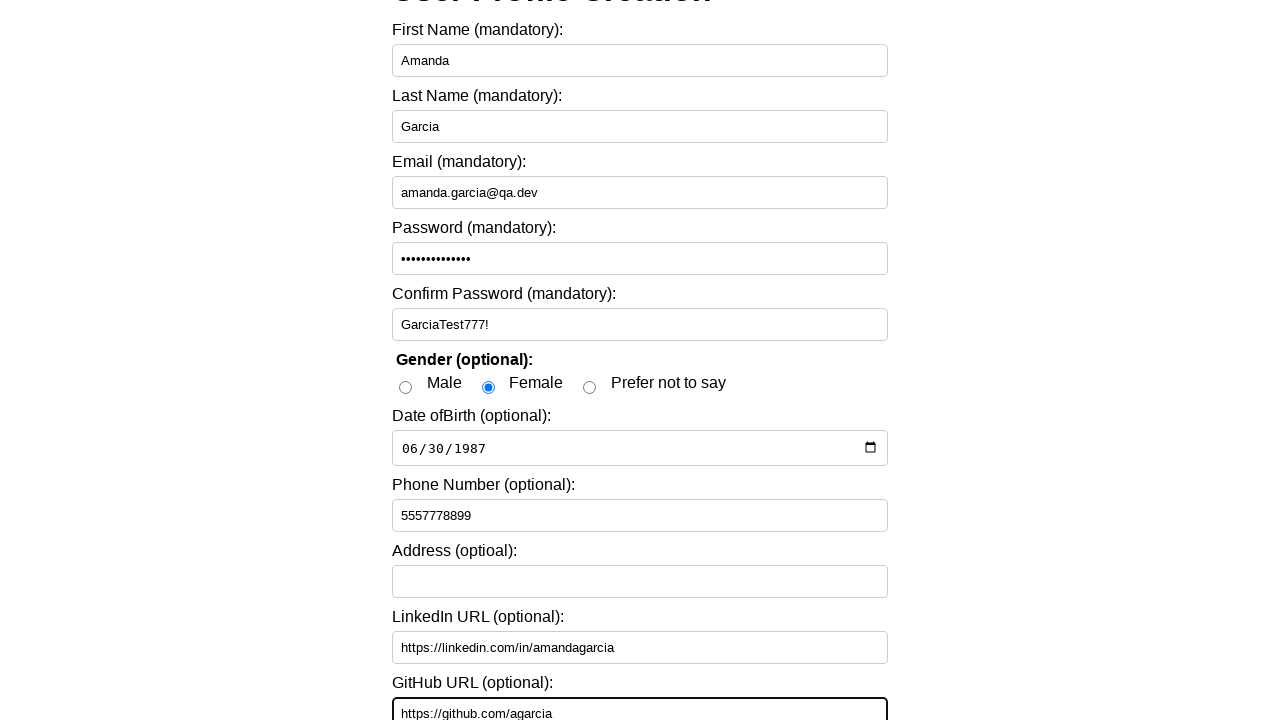

Clicked submit button to submit form without address field at (432, 682) on button[type='submit'], input[type='submit'], #submit
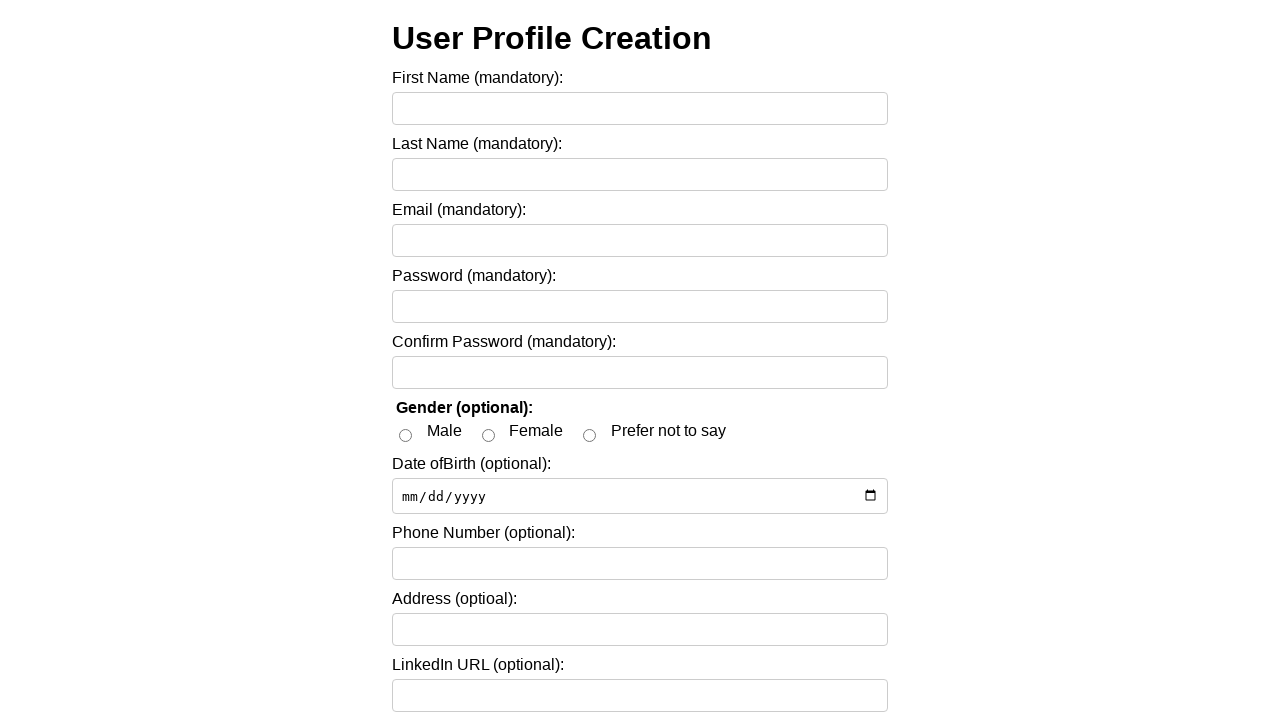

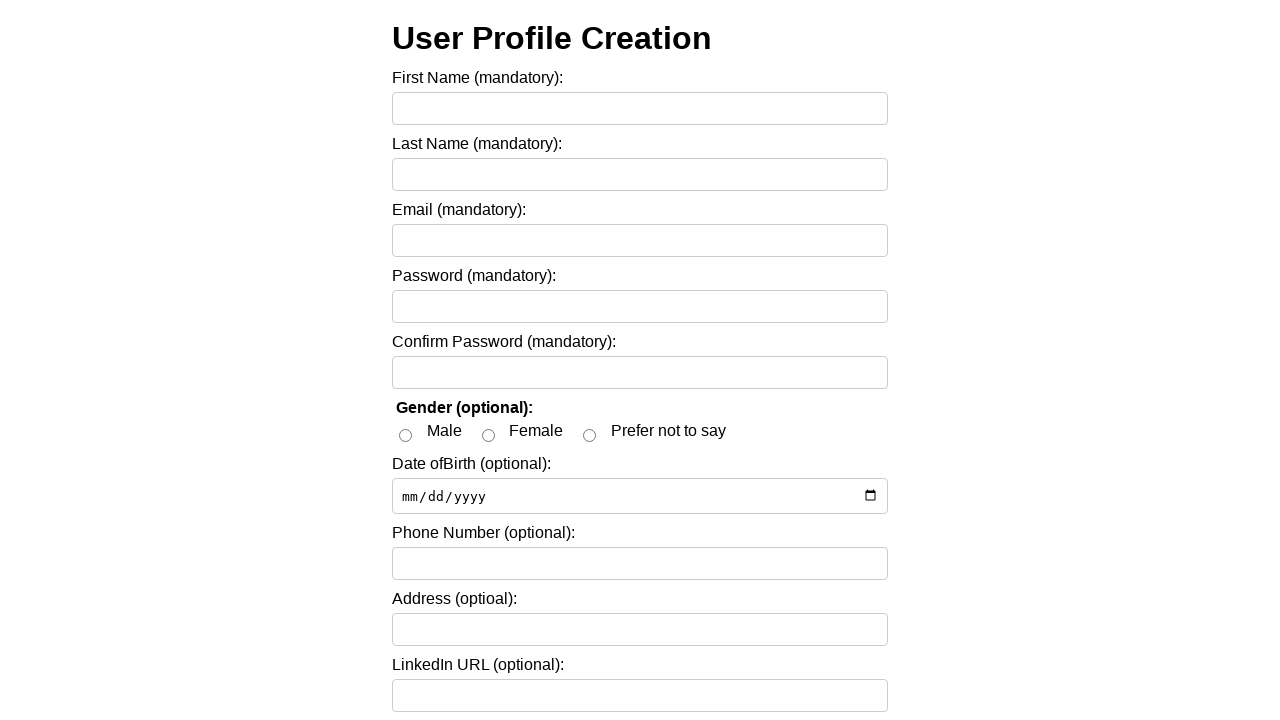